Tests dropdown selection functionality by selecting options from both standard HTML select elements and custom UI dropdowns

Starting URL: https://www.leafground.com/select.xhtml

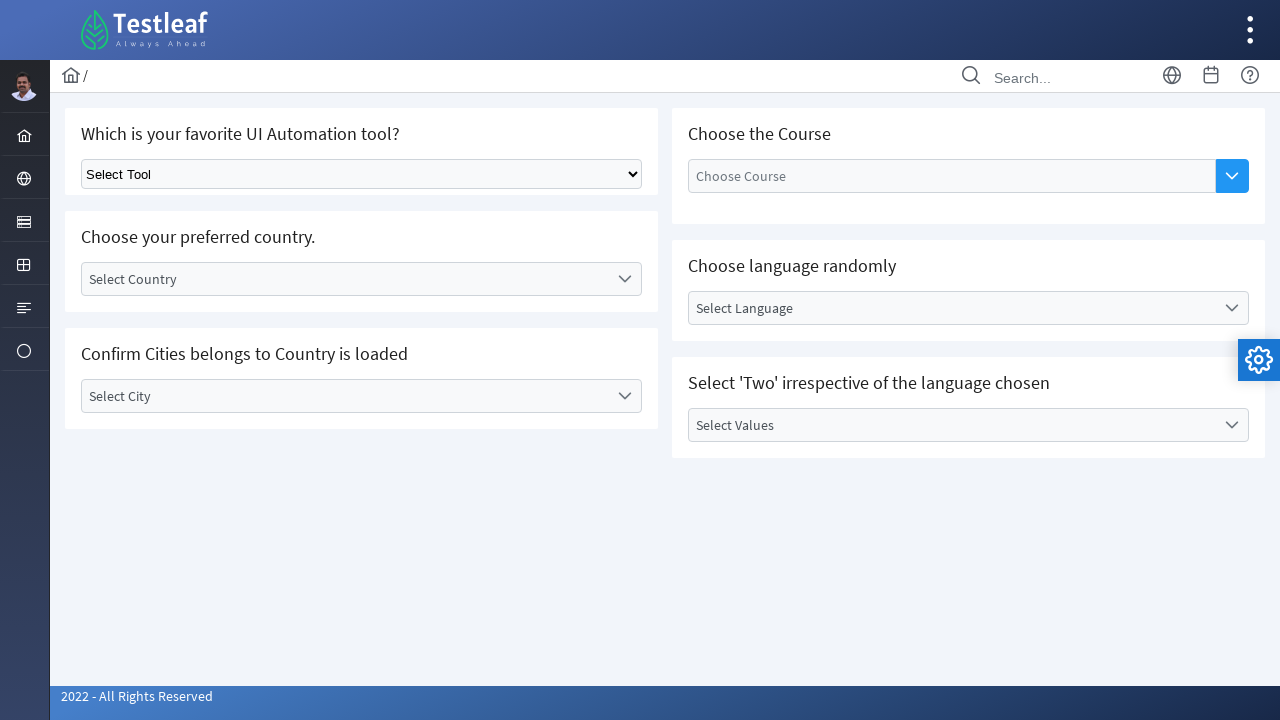

Selected 'Playwright' from standard HTML select dropdown on select.ui-selectonemenu
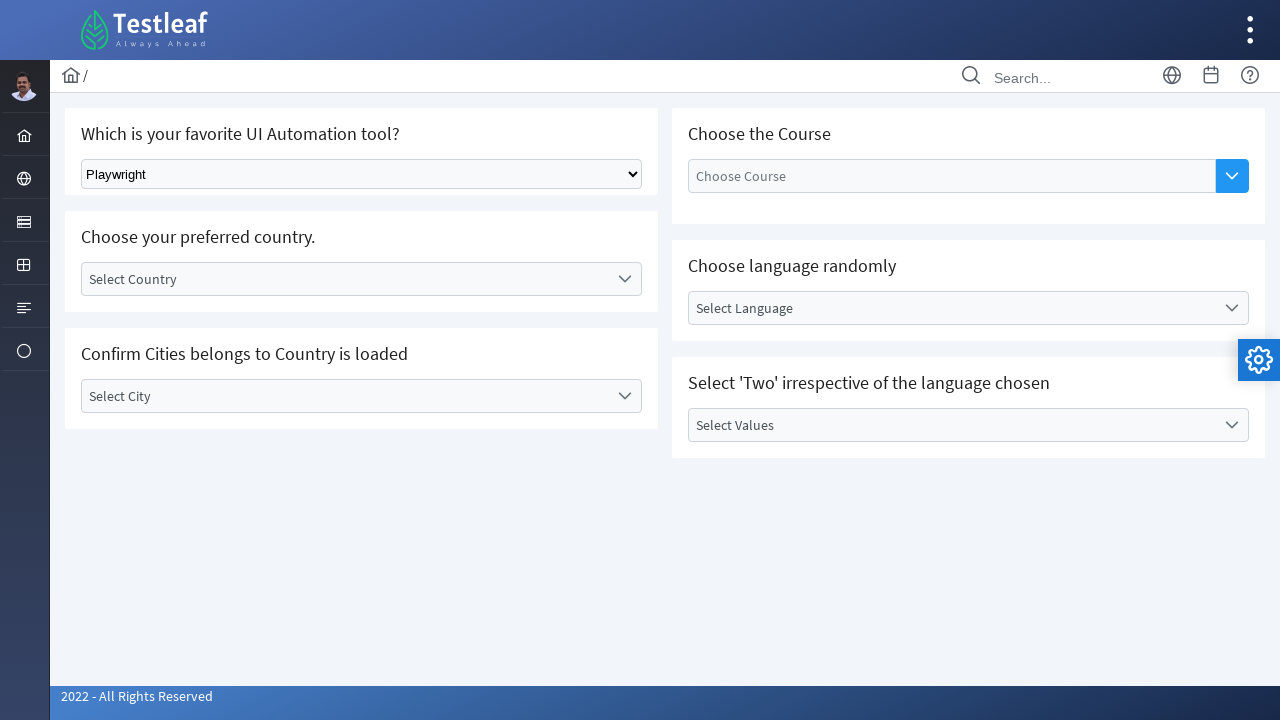

Clicked custom dropdown label to open it at (345, 279) on label.ui-selectonemenu-label
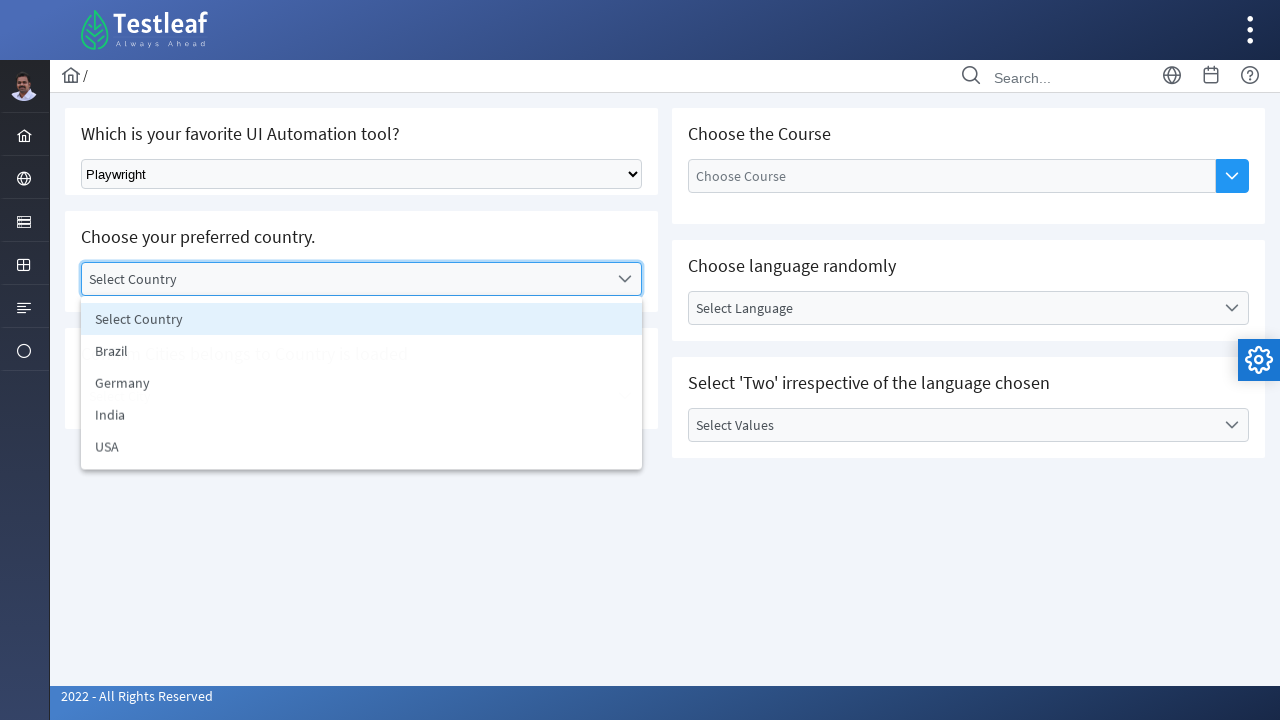

Selected 'Germany' from custom dropdown options at (362, 383) on li:text('Germany')
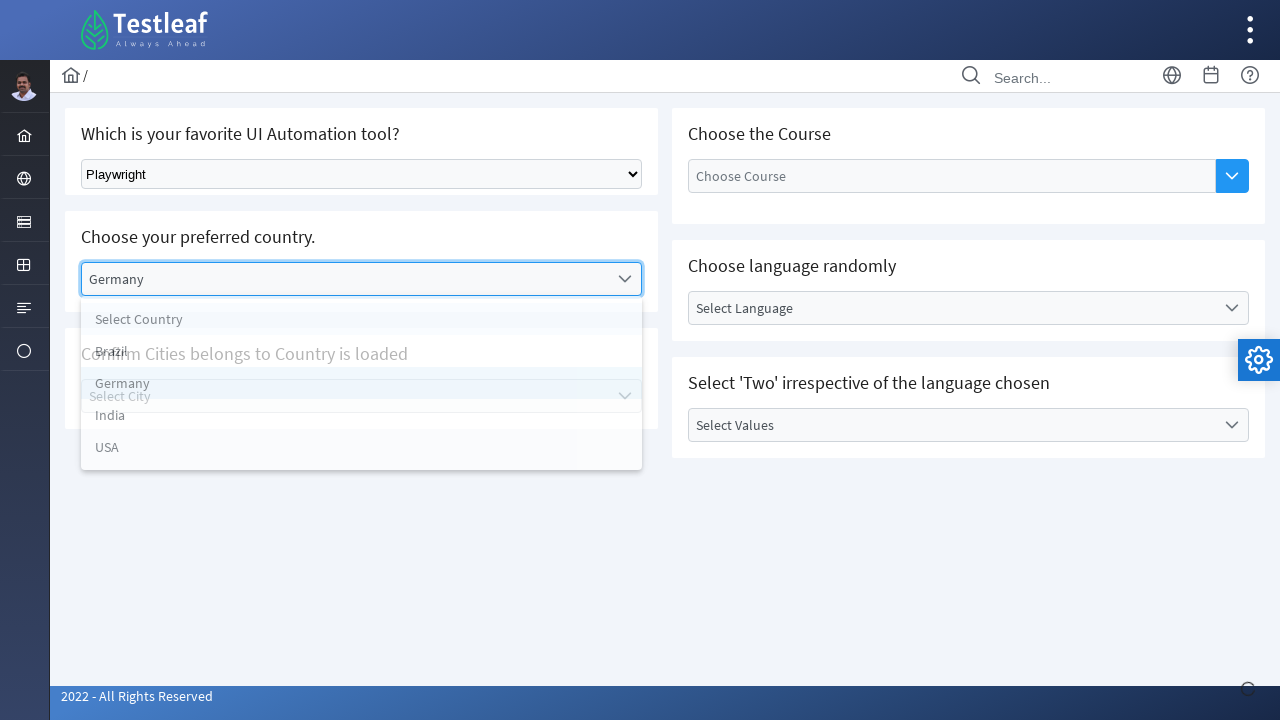

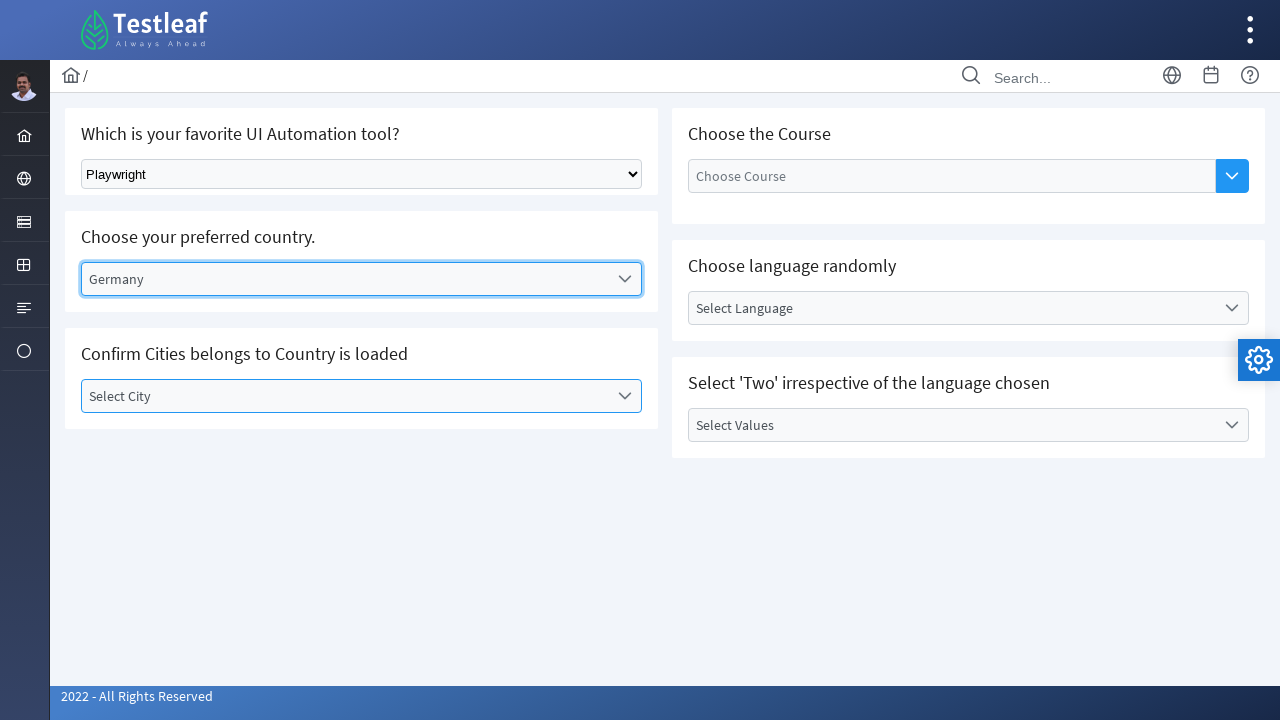